Tests browser zoom functionality by navigating to the nopCommerce demo page and using JavaScript to set the page zoom level to 50%

Starting URL: https://www.nopcommerce.com/en/demo

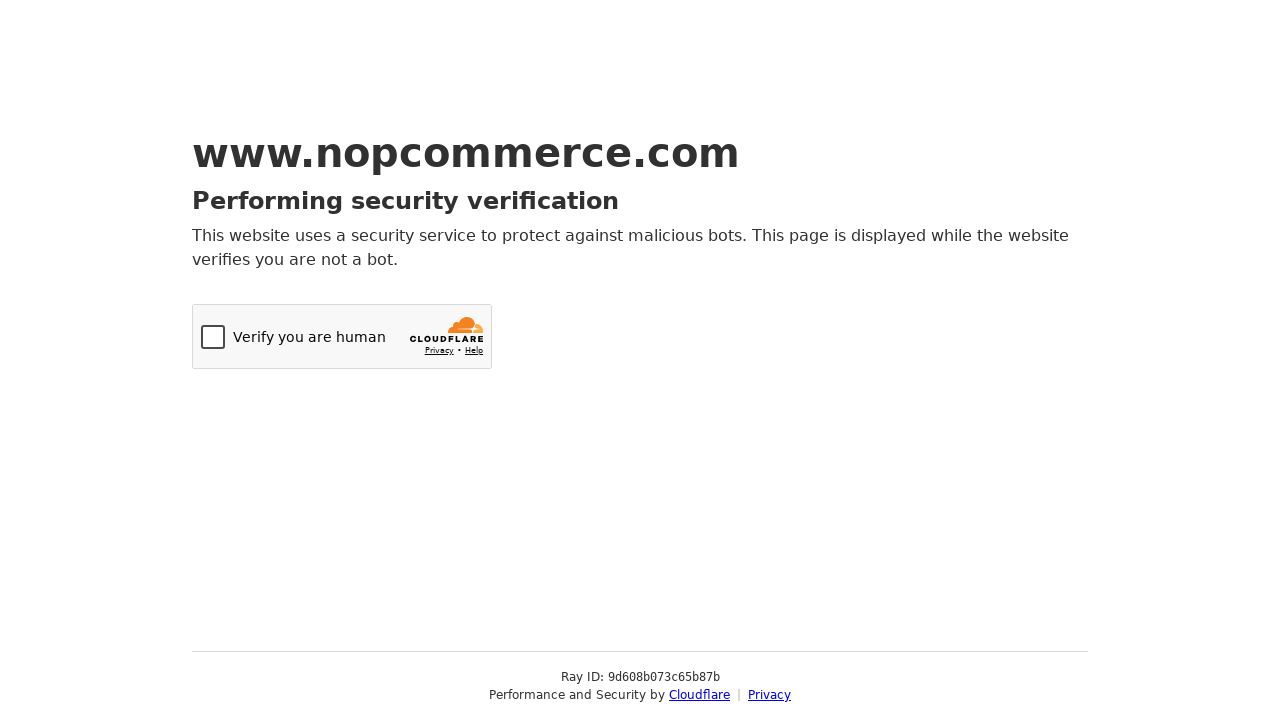

Navigated to nopCommerce demo page
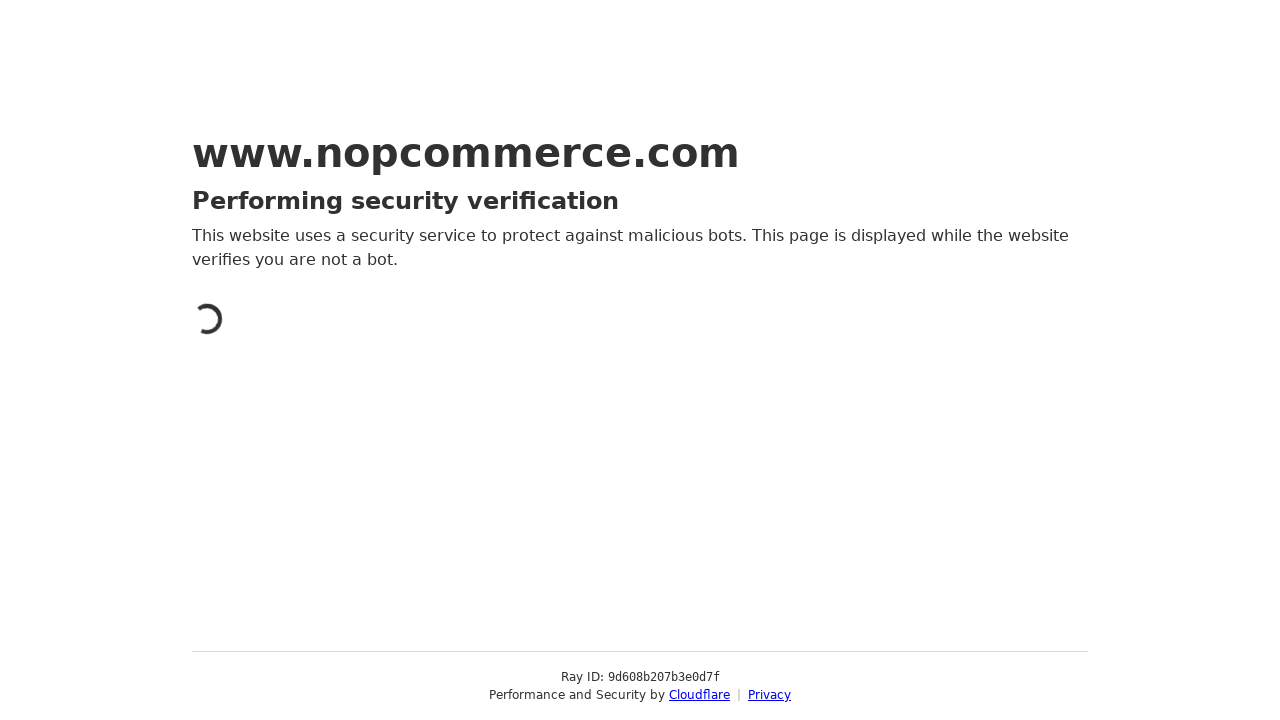

Set page zoom level to 50% using JavaScript
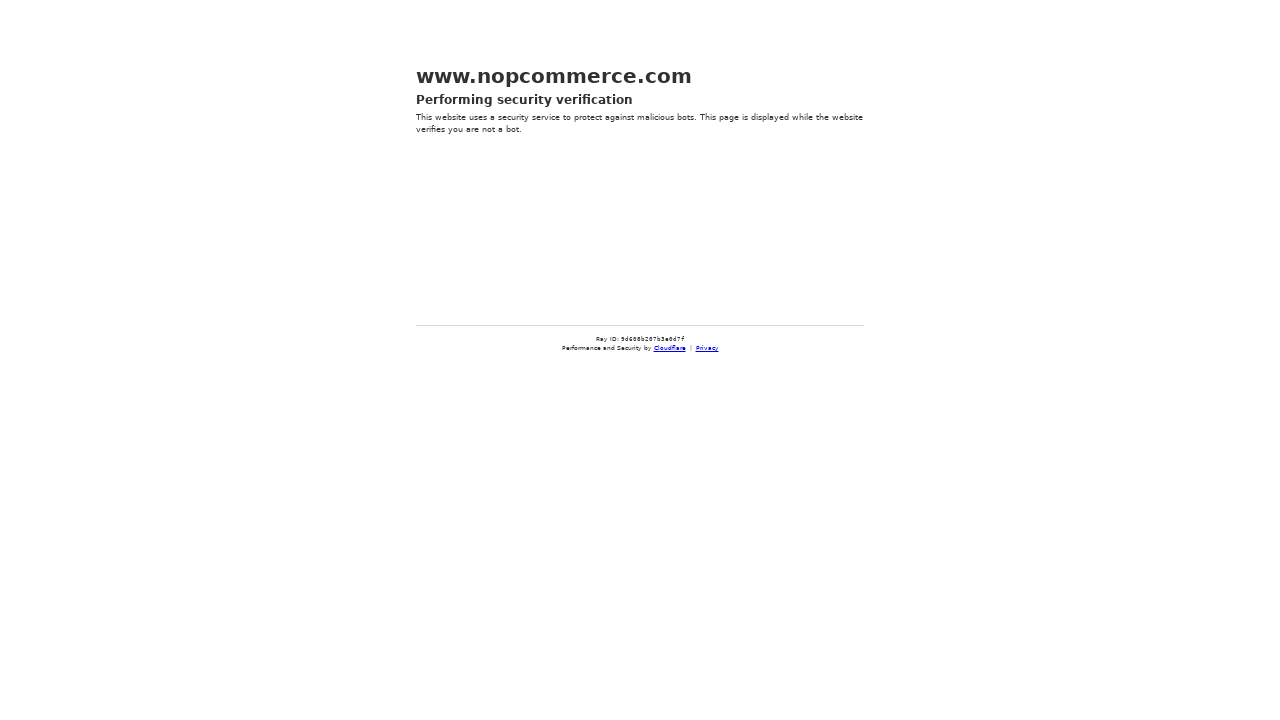

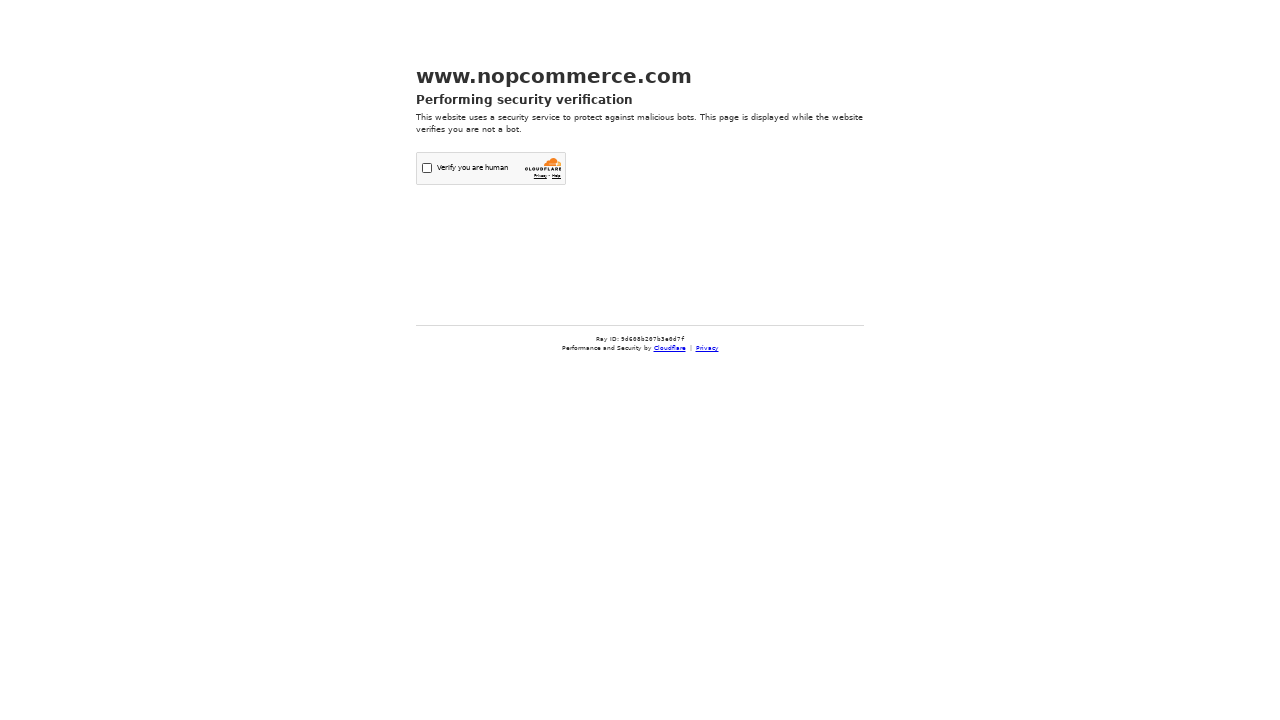